Tests jQuery UI slider functionality by switching to an iframe and dragging the slider handle to a new position

Starting URL: https://jqueryui.com/slider/

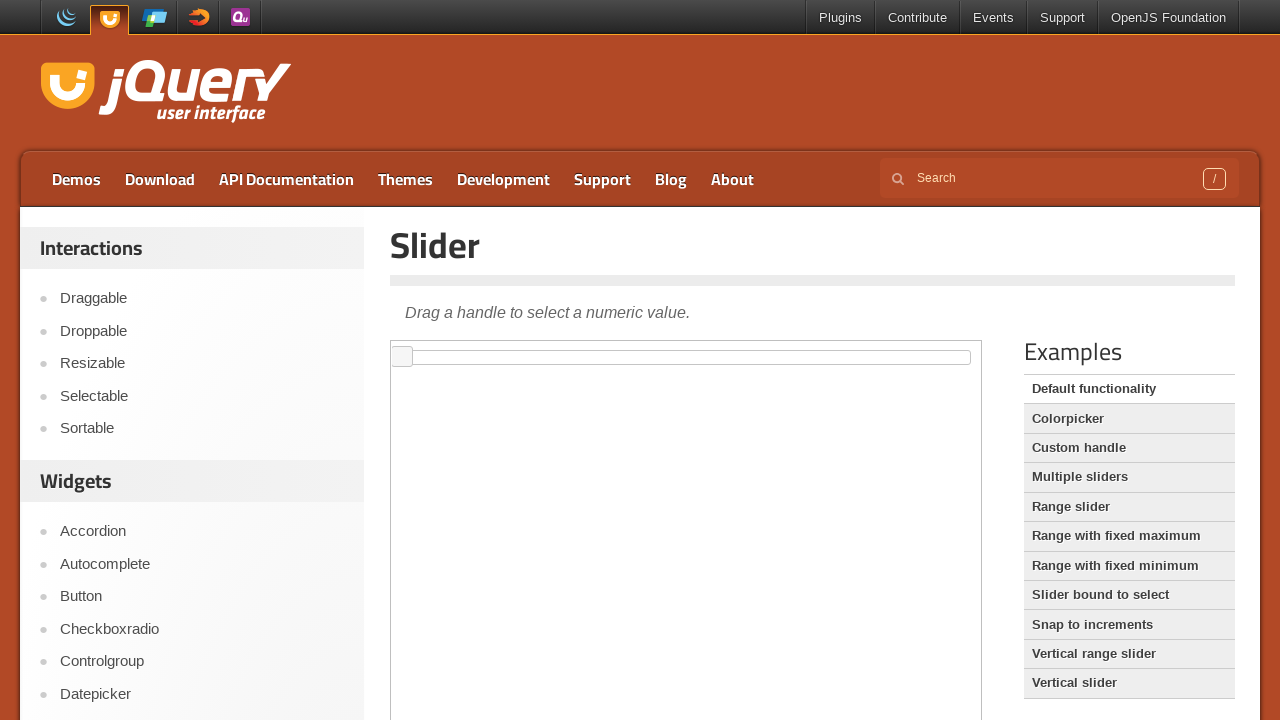

Located and switched to demo iframe
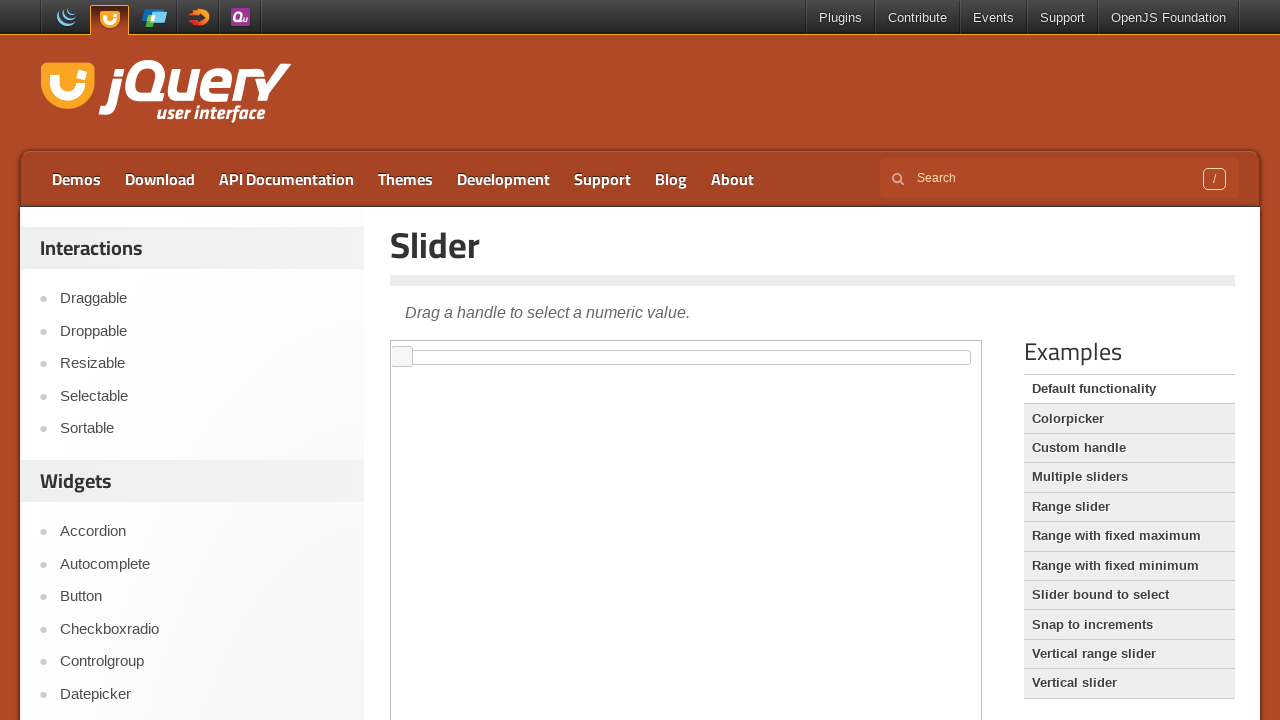

Located slider handle element within iframe
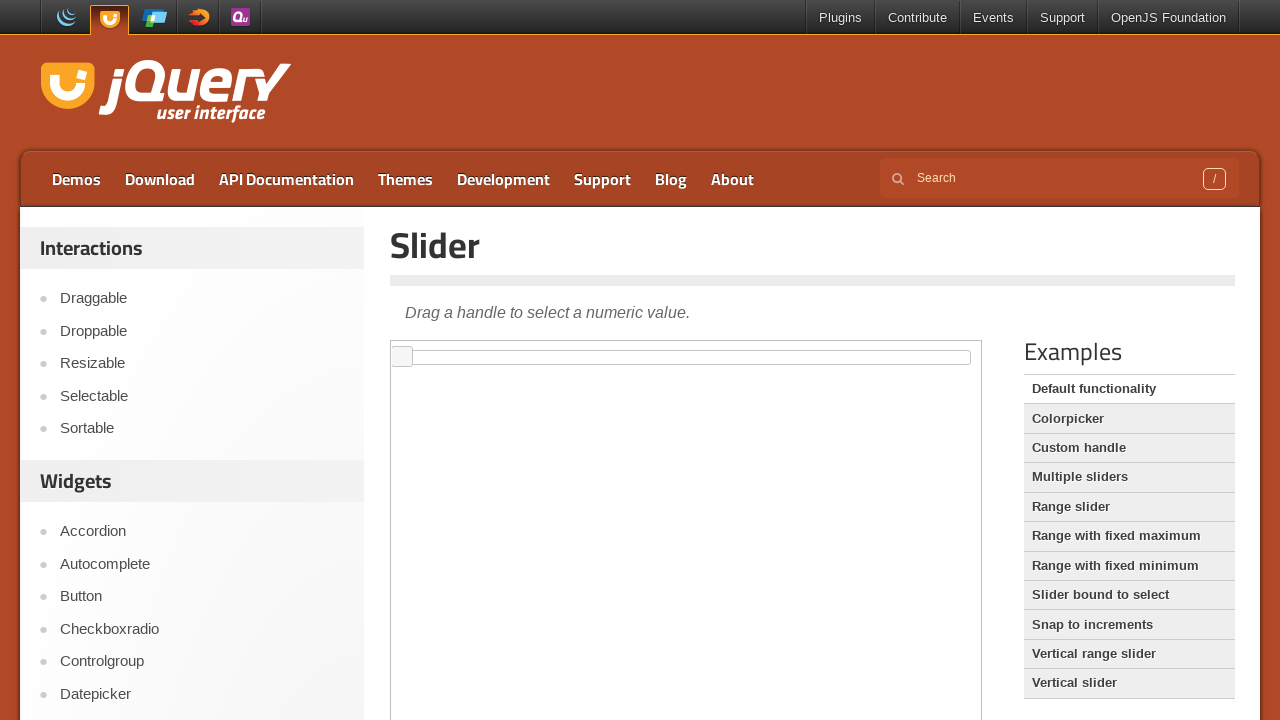

Slider handle is now visible
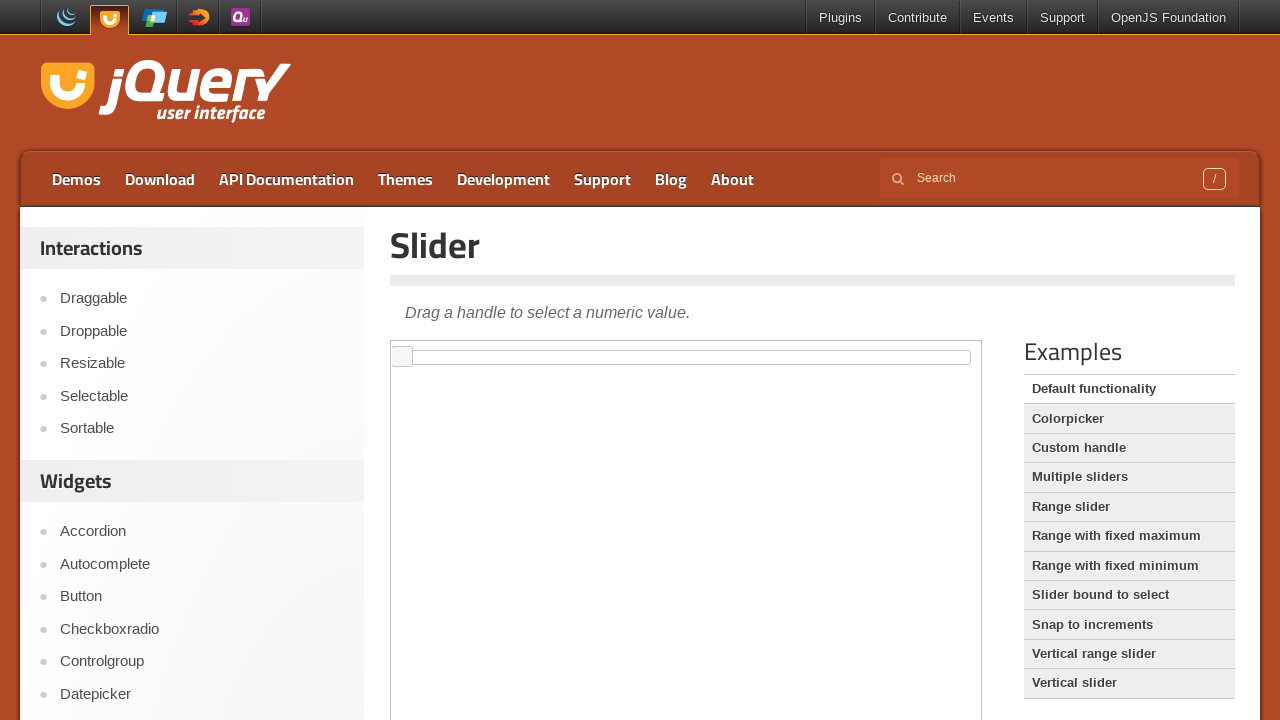

Retrieved bounding box of slider handle
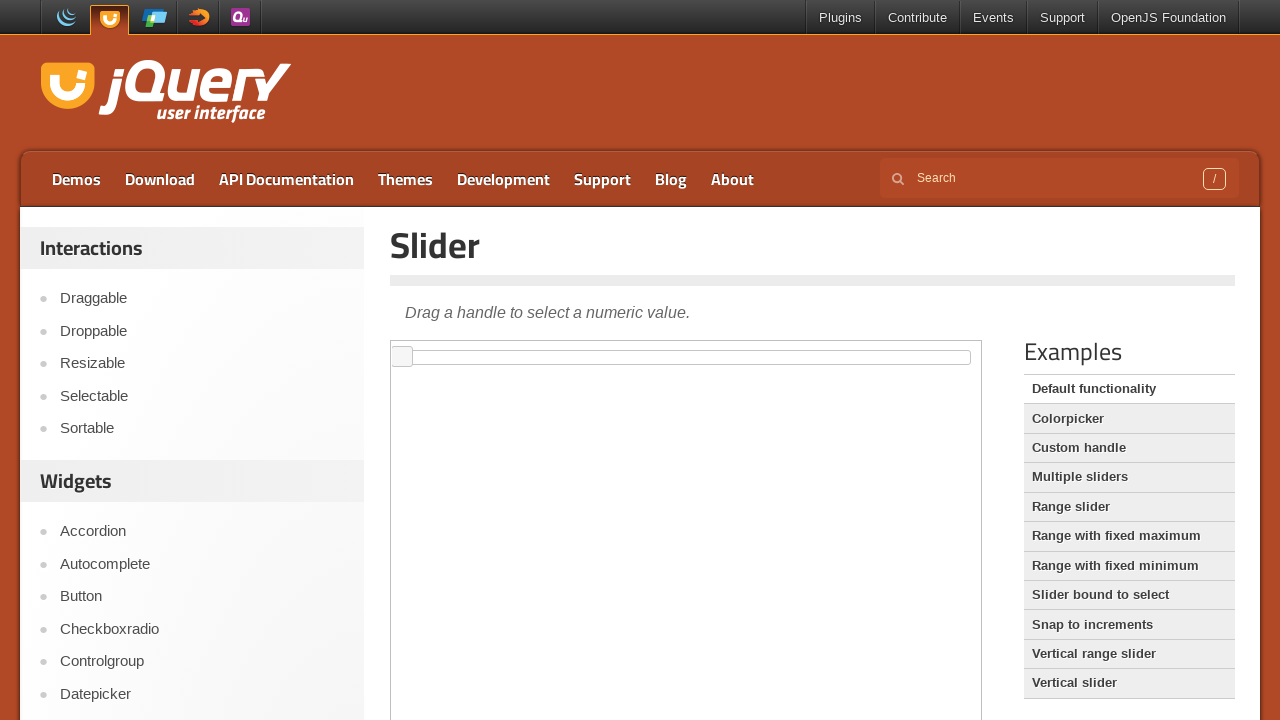

Dragged slider handle 200 pixels to the right at (601, 361)
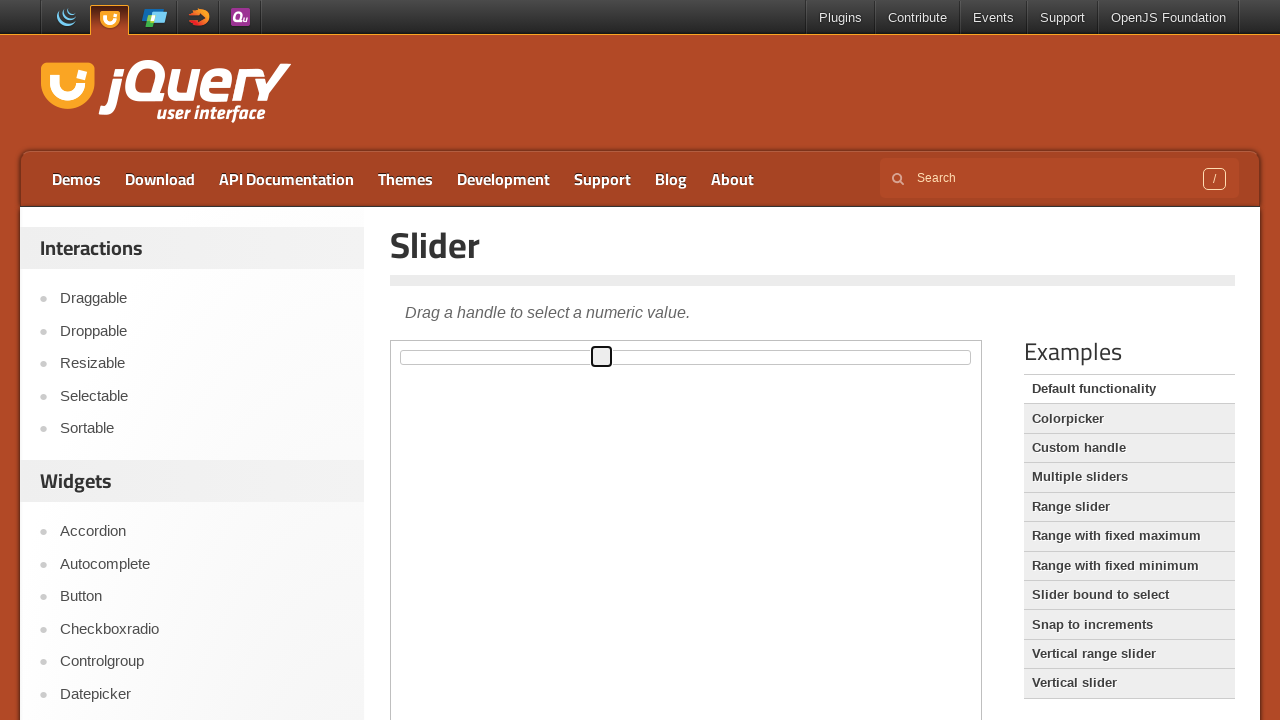

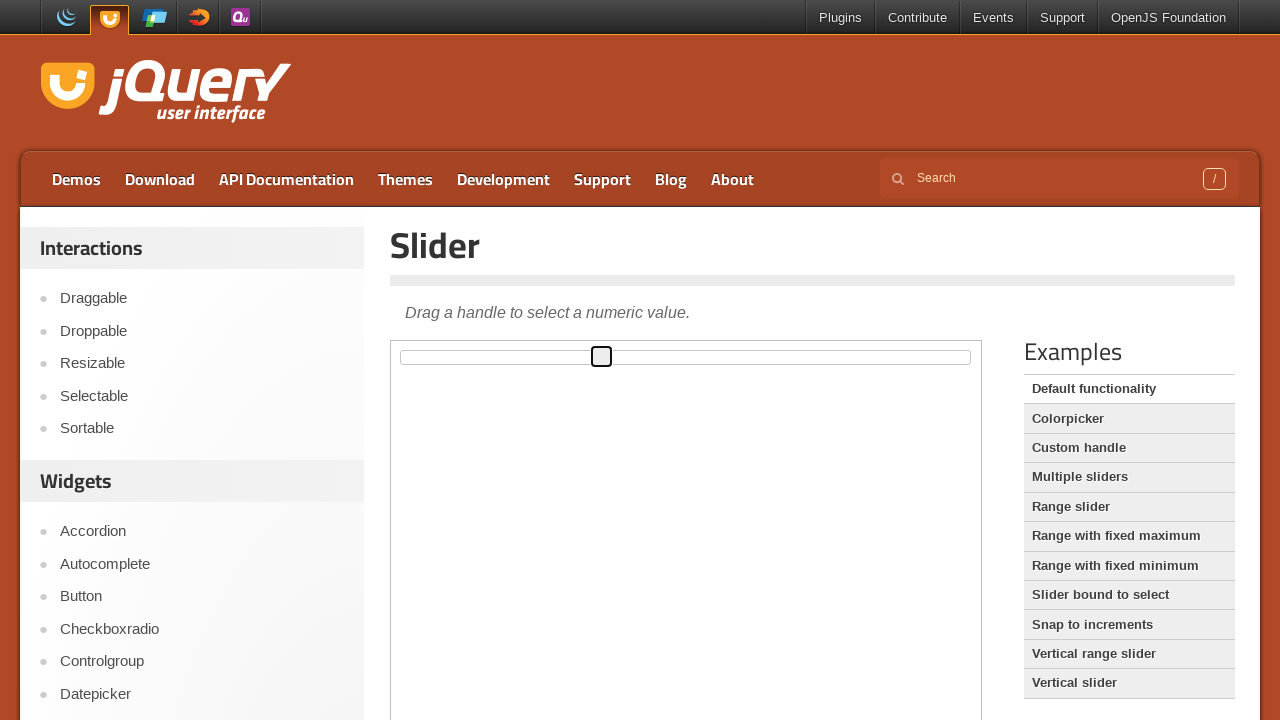